Navigates to a JD.com product page and waits for the page content to load, verifying the product details are displayed.

Starting URL: https://item.jd.com/100012043978.html

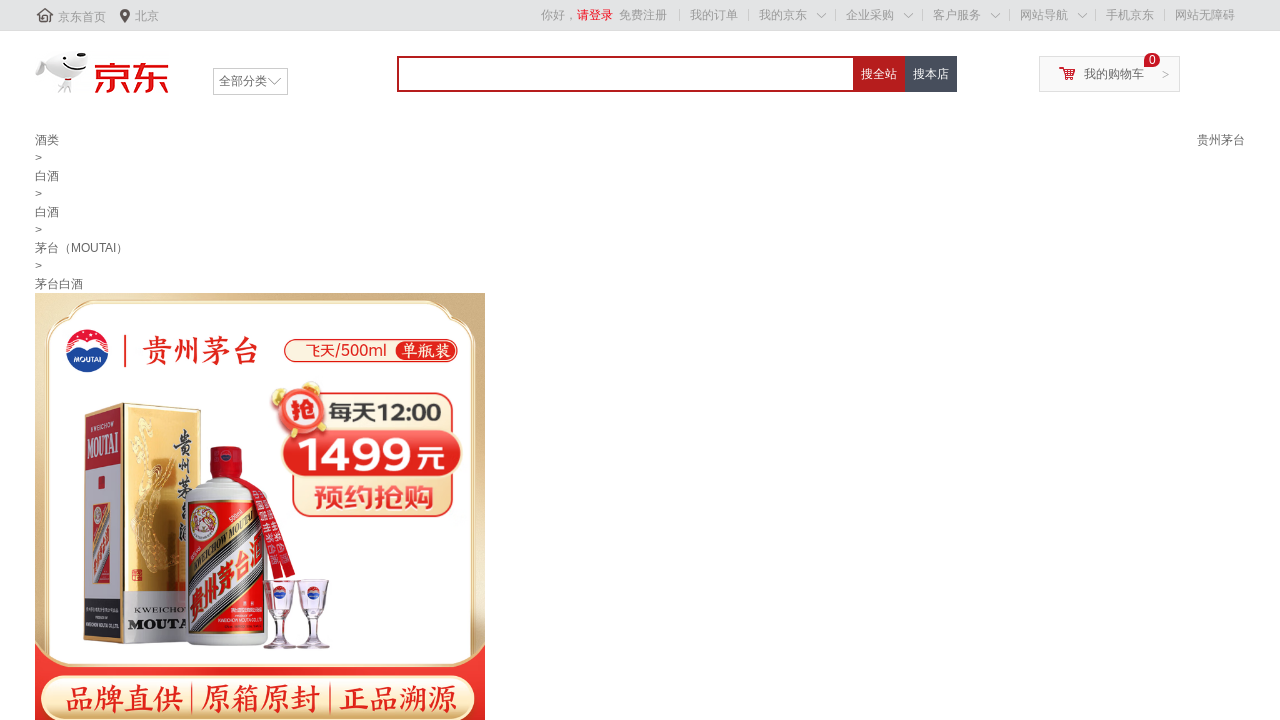

Navigated to JD.com product page
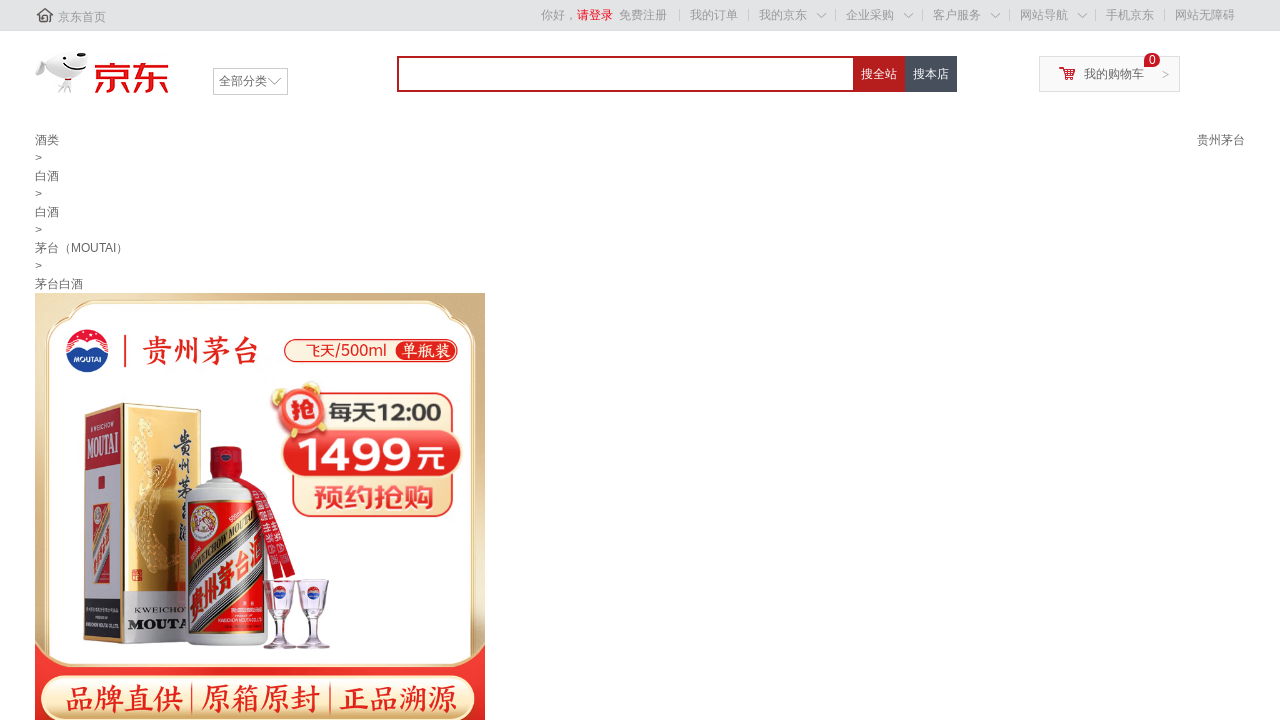

Product details section loaded successfully
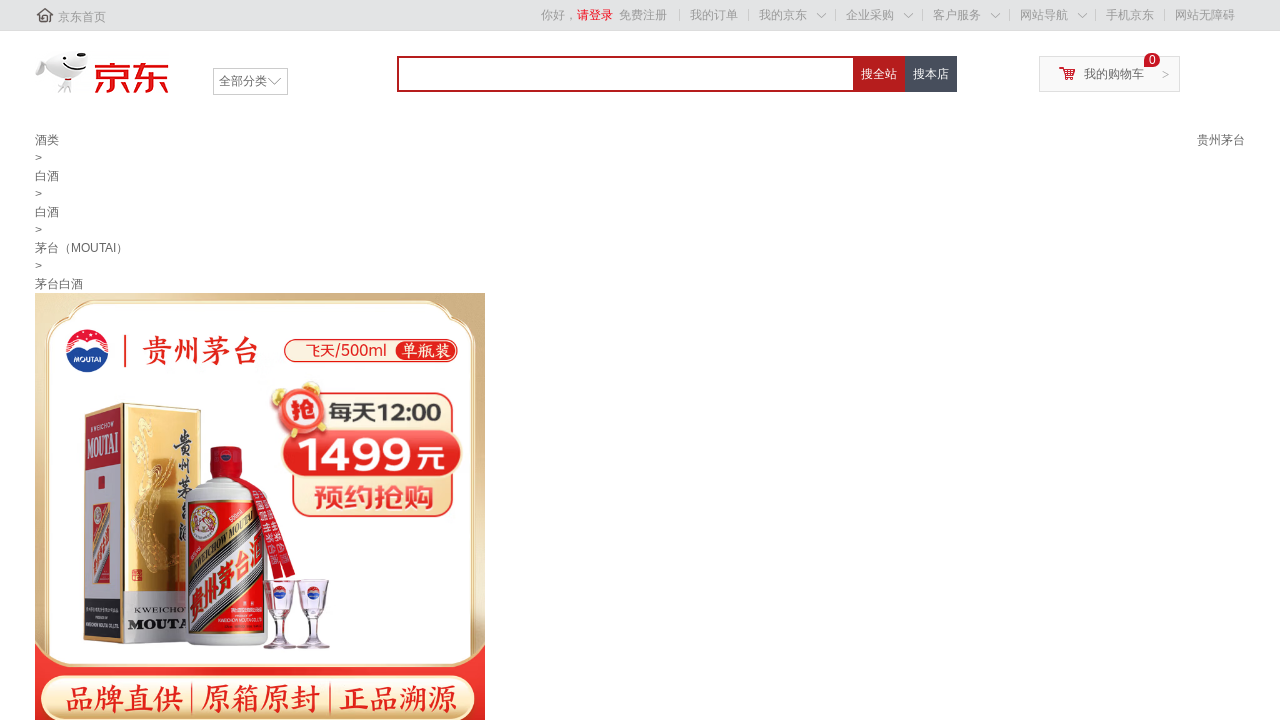

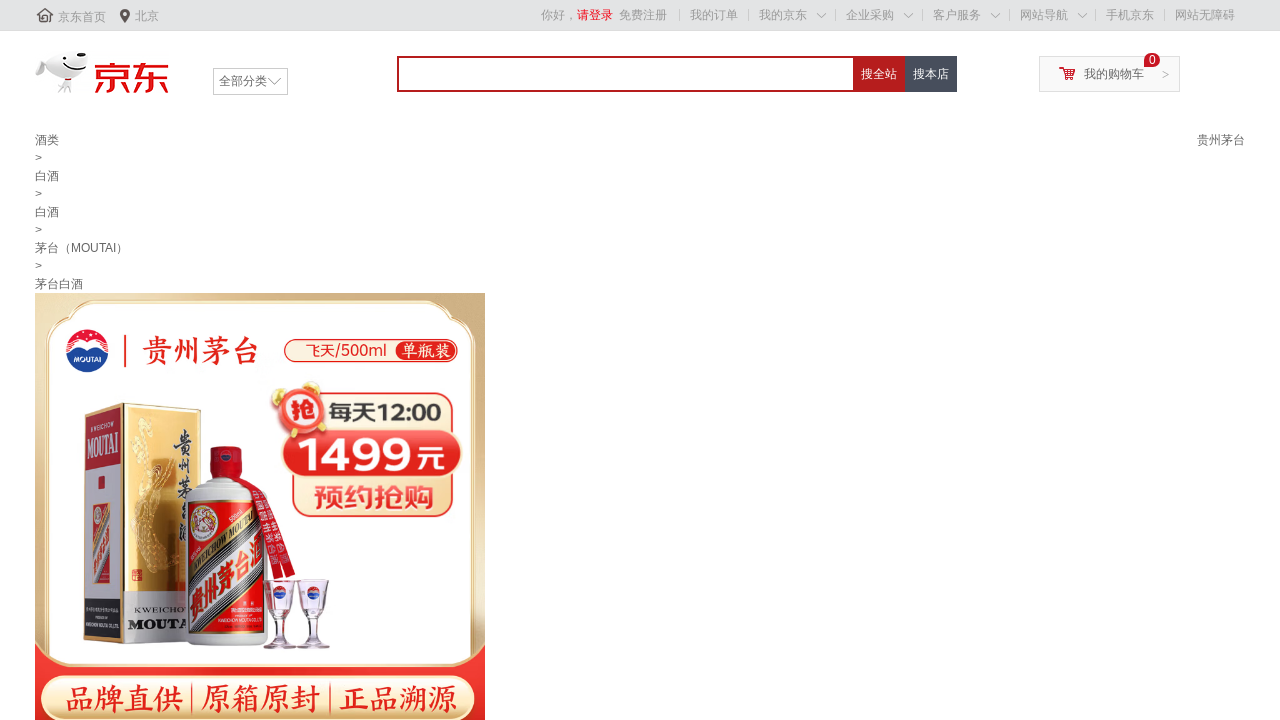